Tests switching between tile and list display modes for article cards by clicking toggle buttons

Starting URL: https://fintan.jp

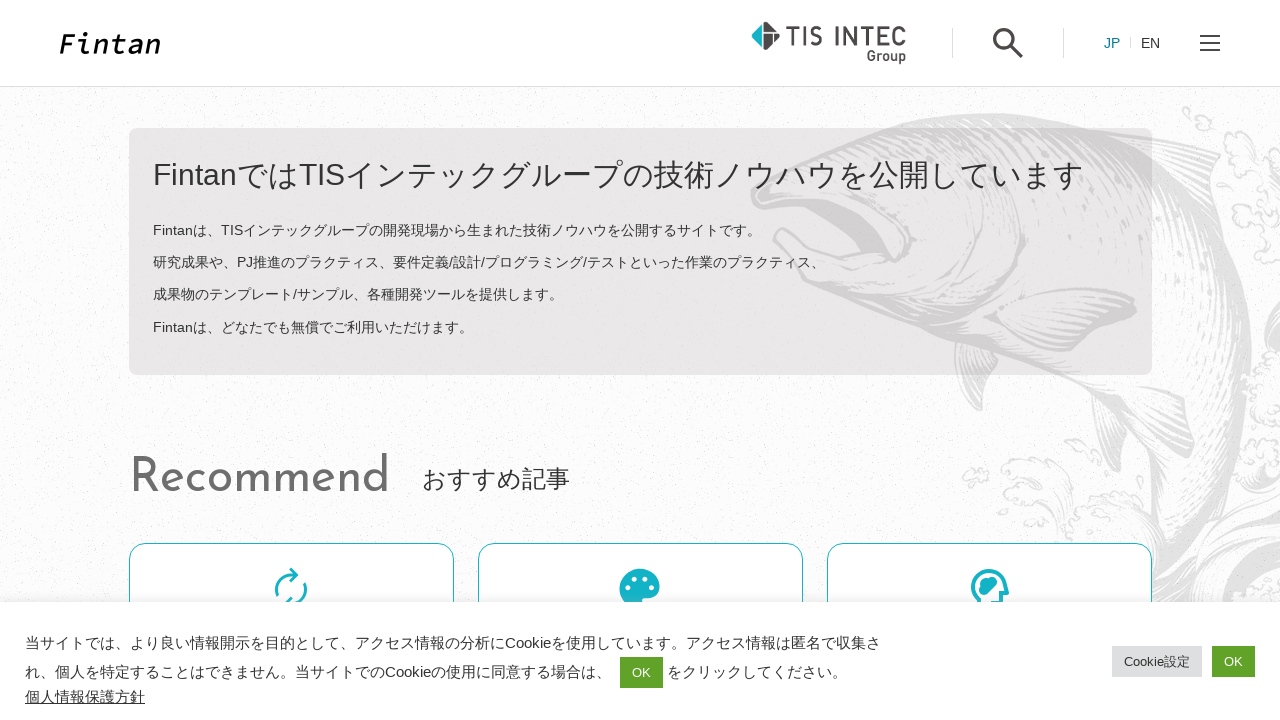

Located list view toggle button
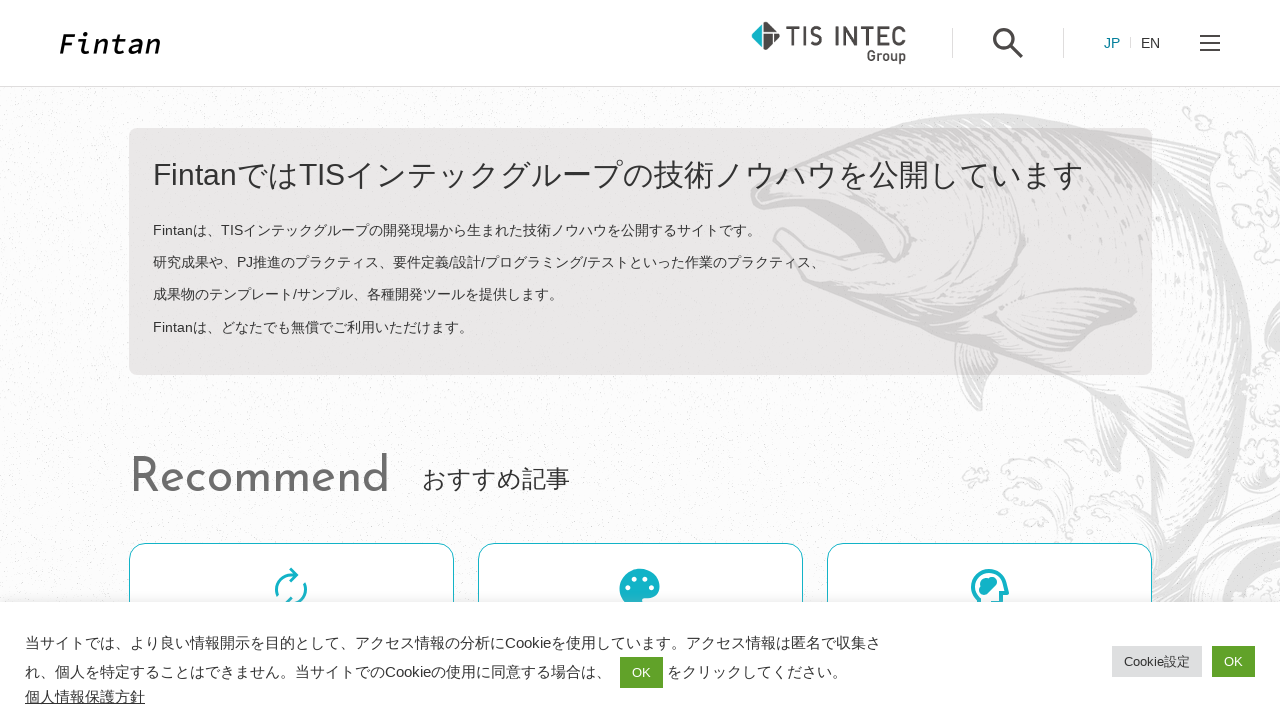

Located tile view toggle button
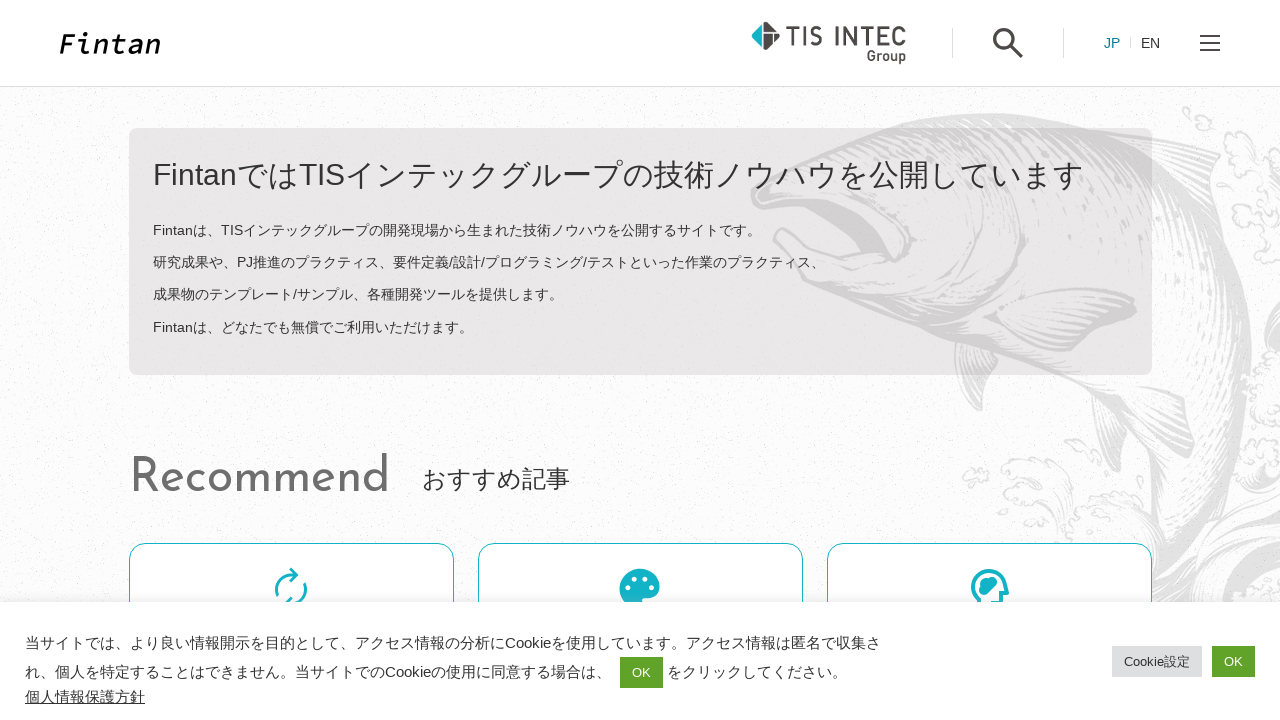

Located blog article list container
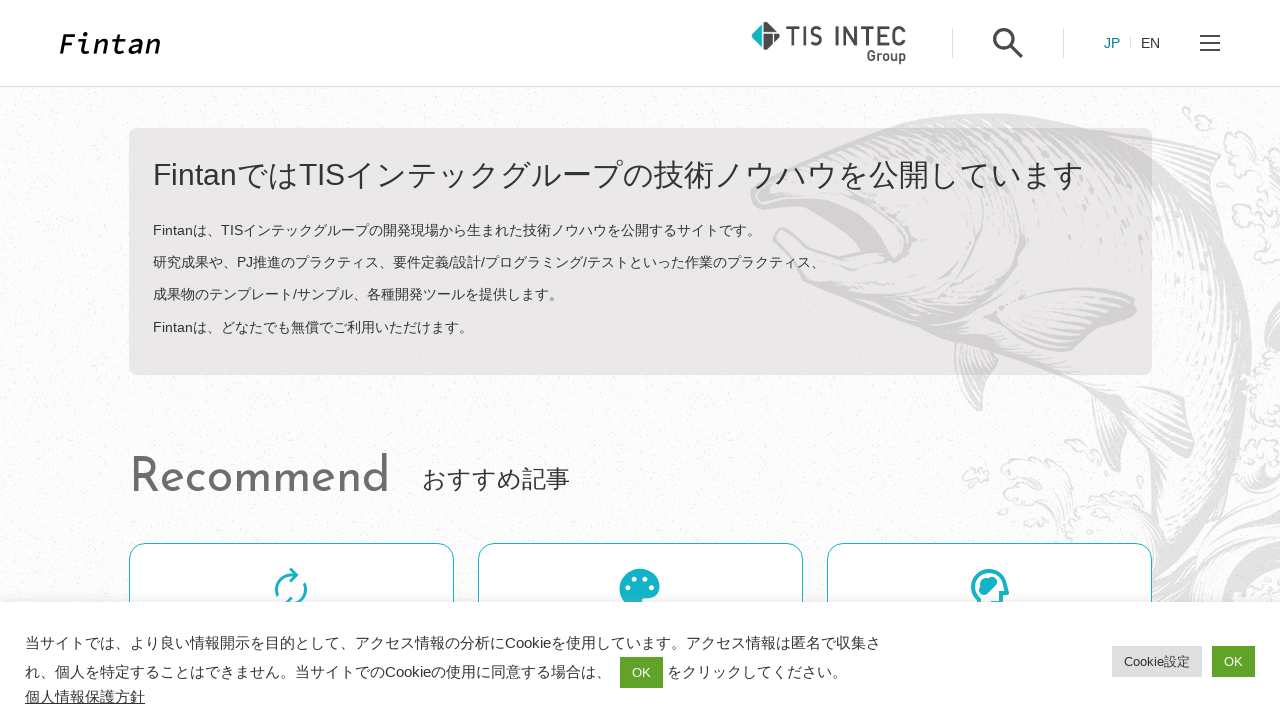

Verified list button is active (initial state)
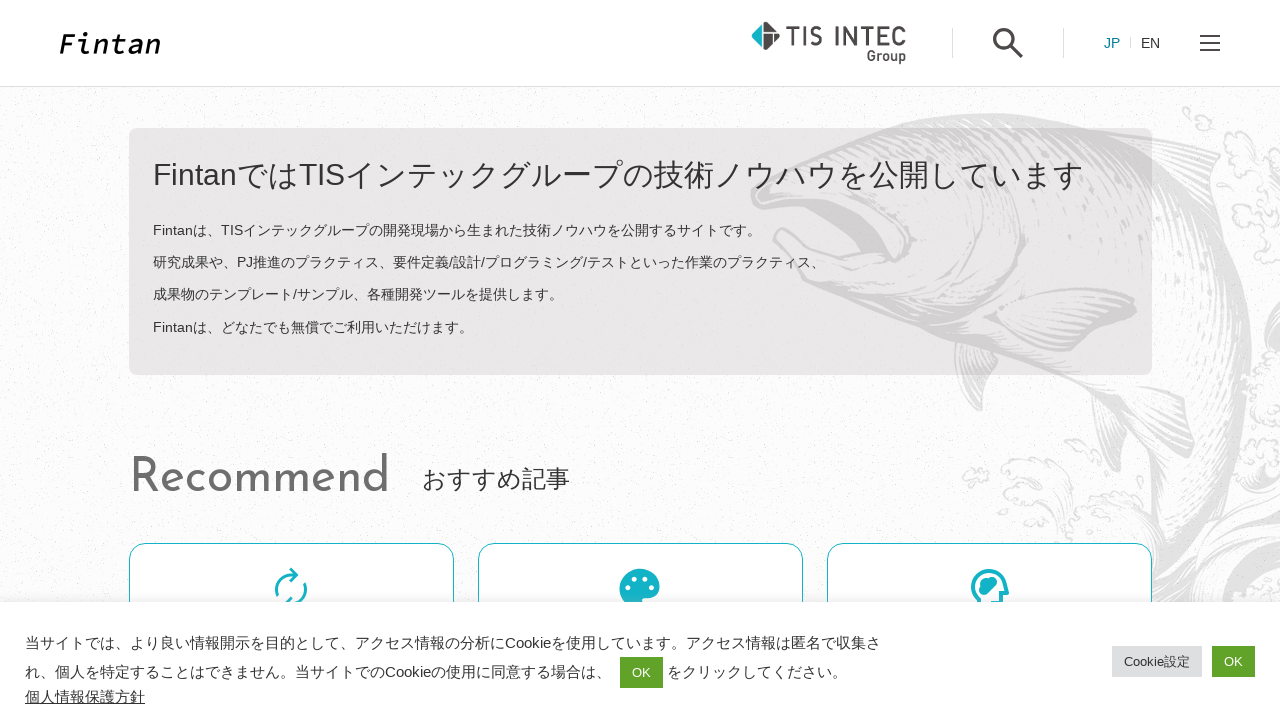

Verified blog list is displayed in list view mode
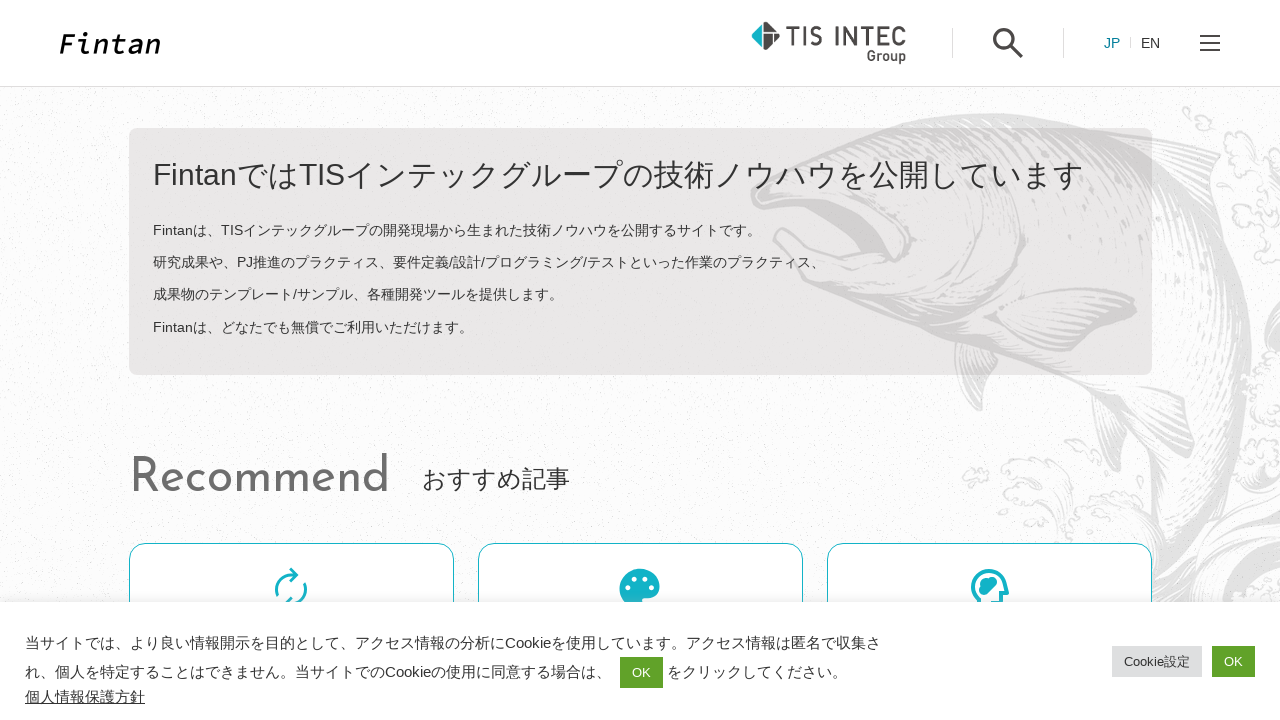

Clicked tile view toggle button at (1096, 361) on .o-card-switch__button.o-card-switch__button--icon >> nth=0
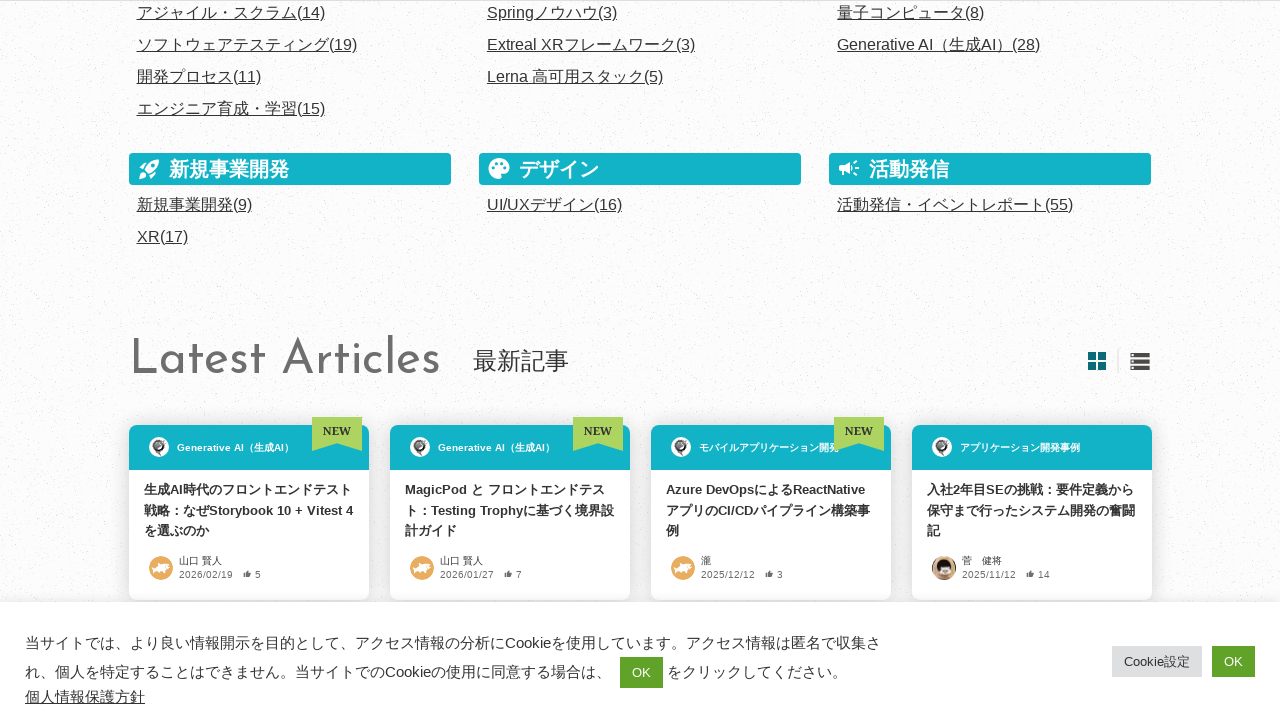

Waited 300ms for tile view transition to complete
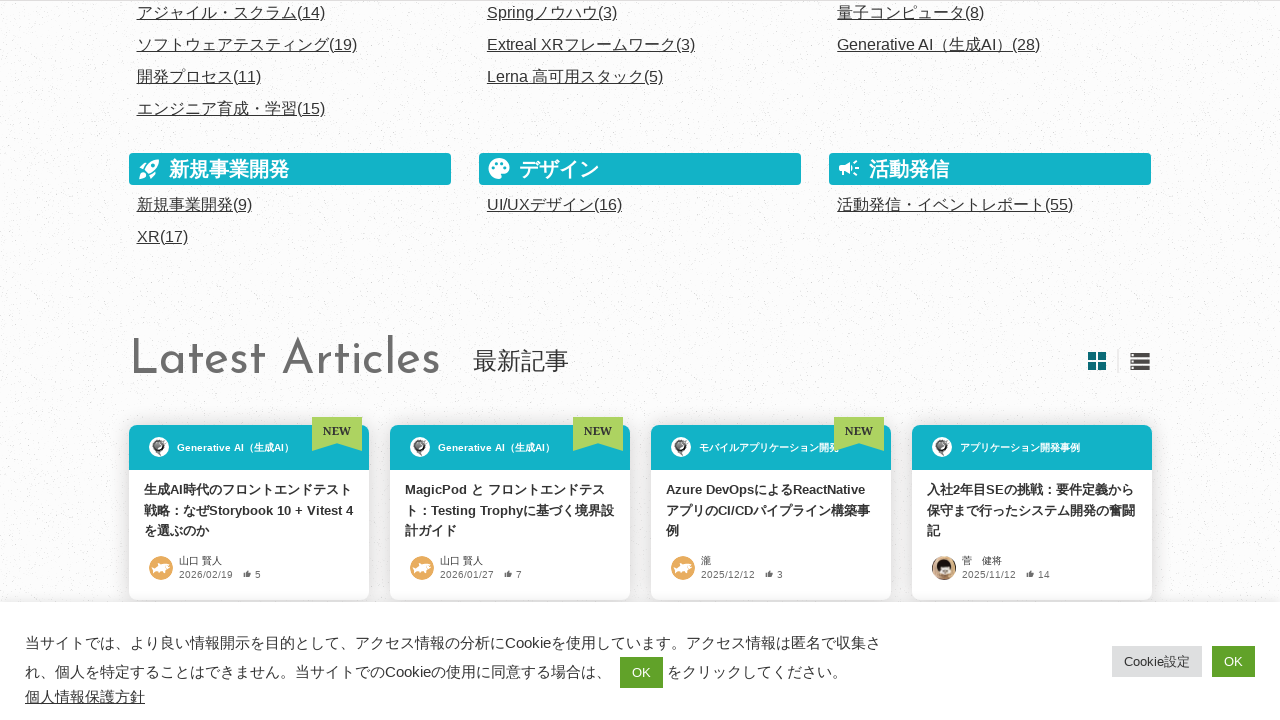

Verified tile button is now active
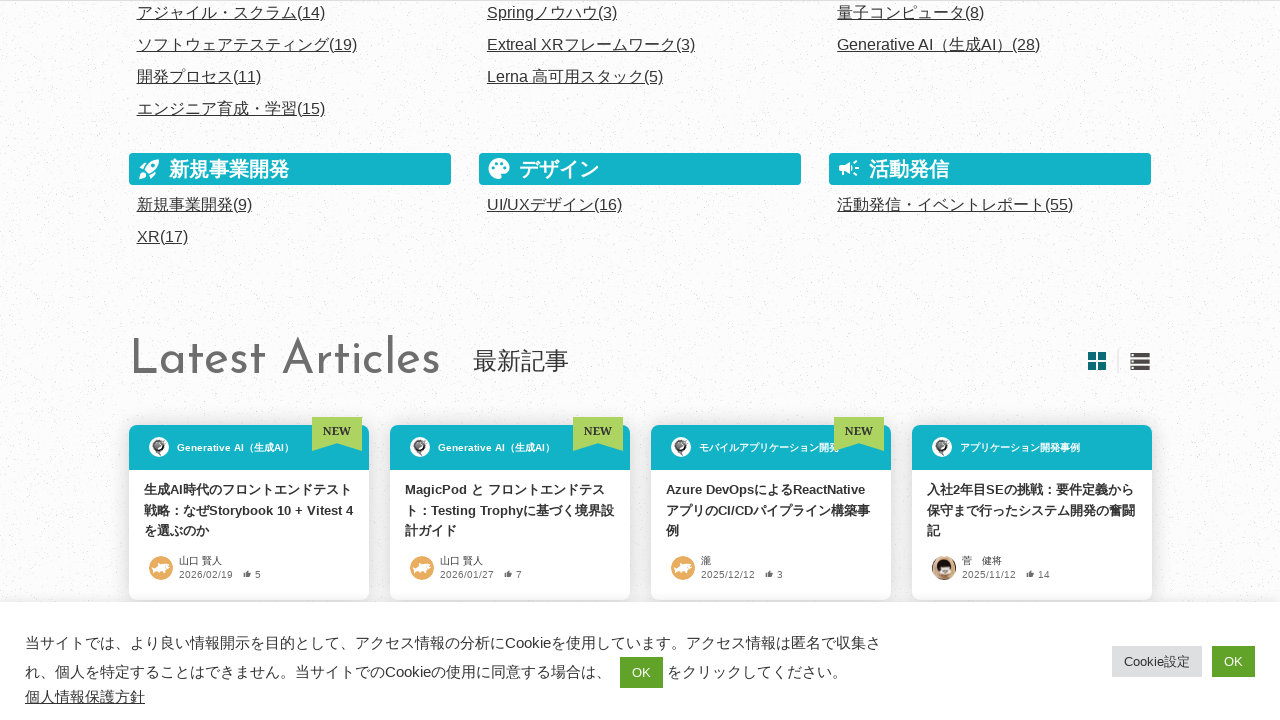

Verified list button is no longer active
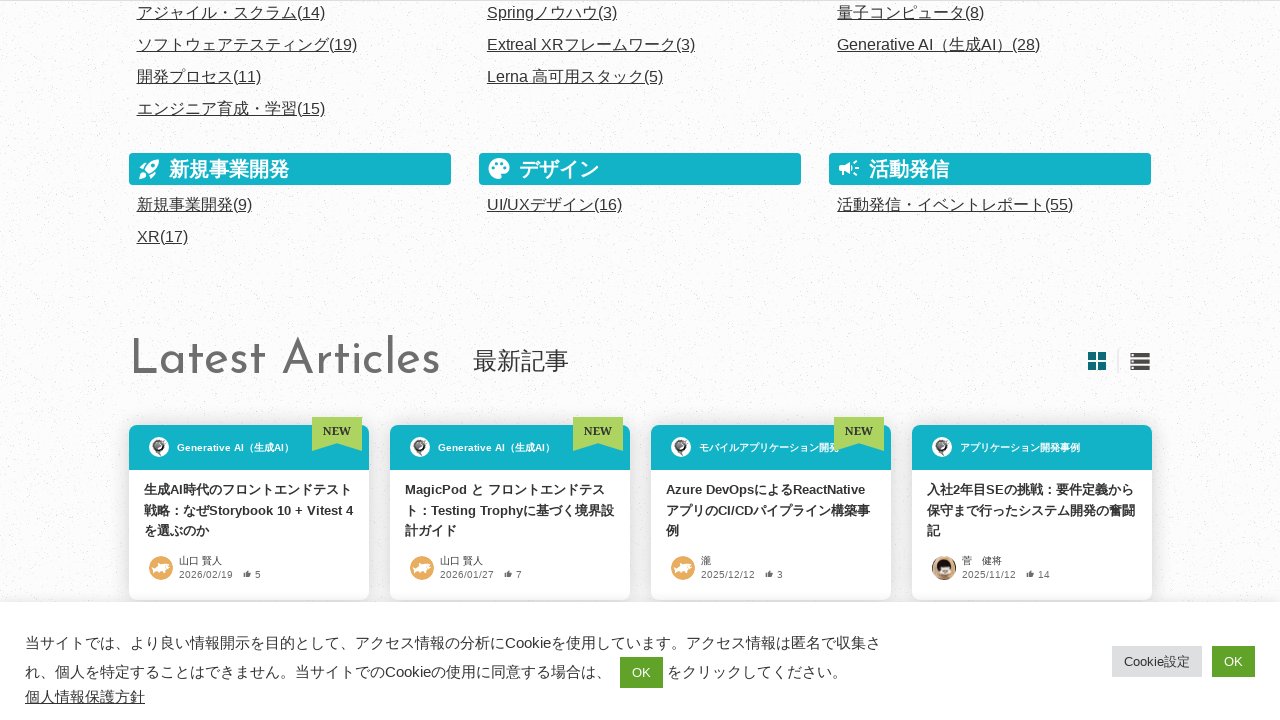

Clicked list view toggle button at (1140, 361) on .o-card-switch__button.o-card-switch__button--list >> nth=0
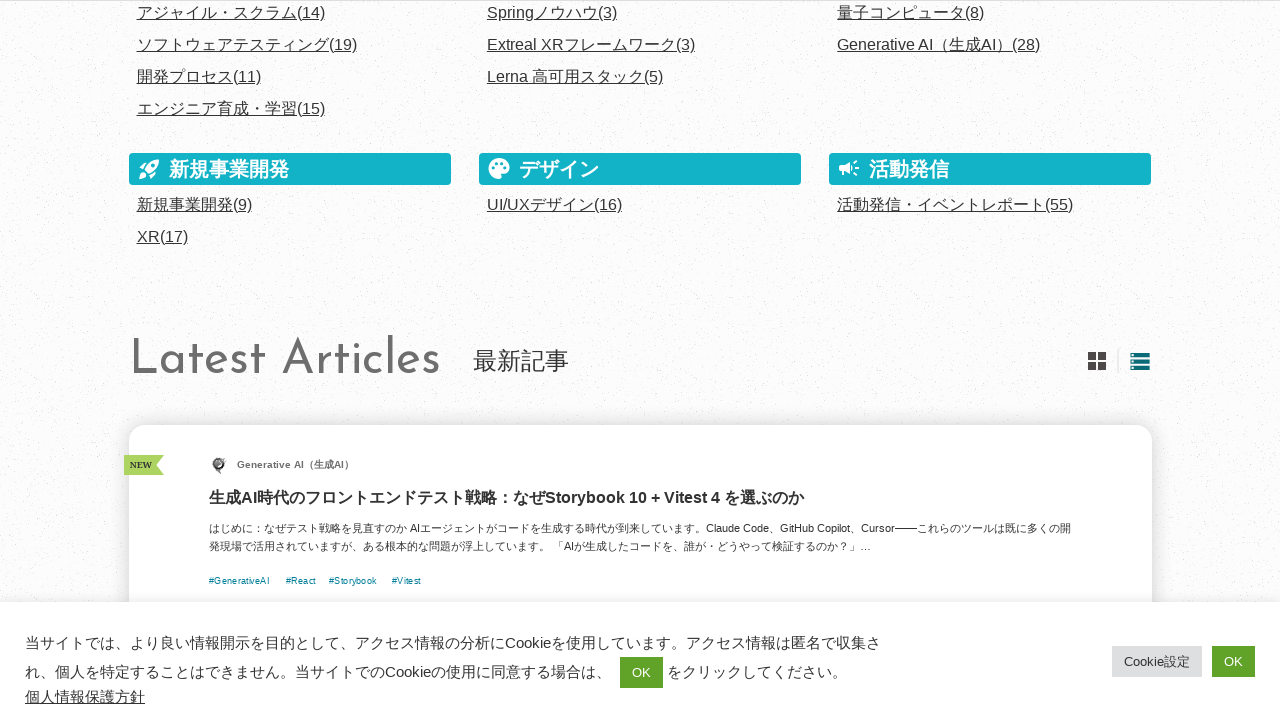

Waited 300ms for list view transition to complete
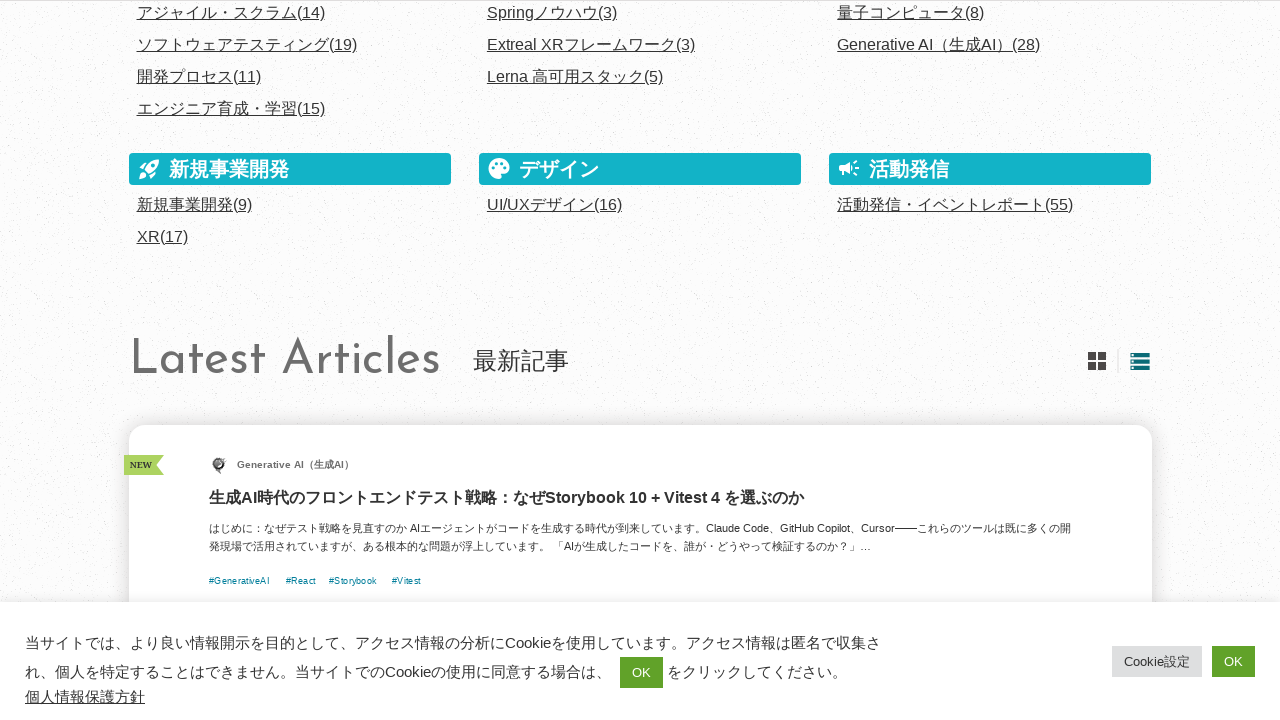

Verified list button is active again
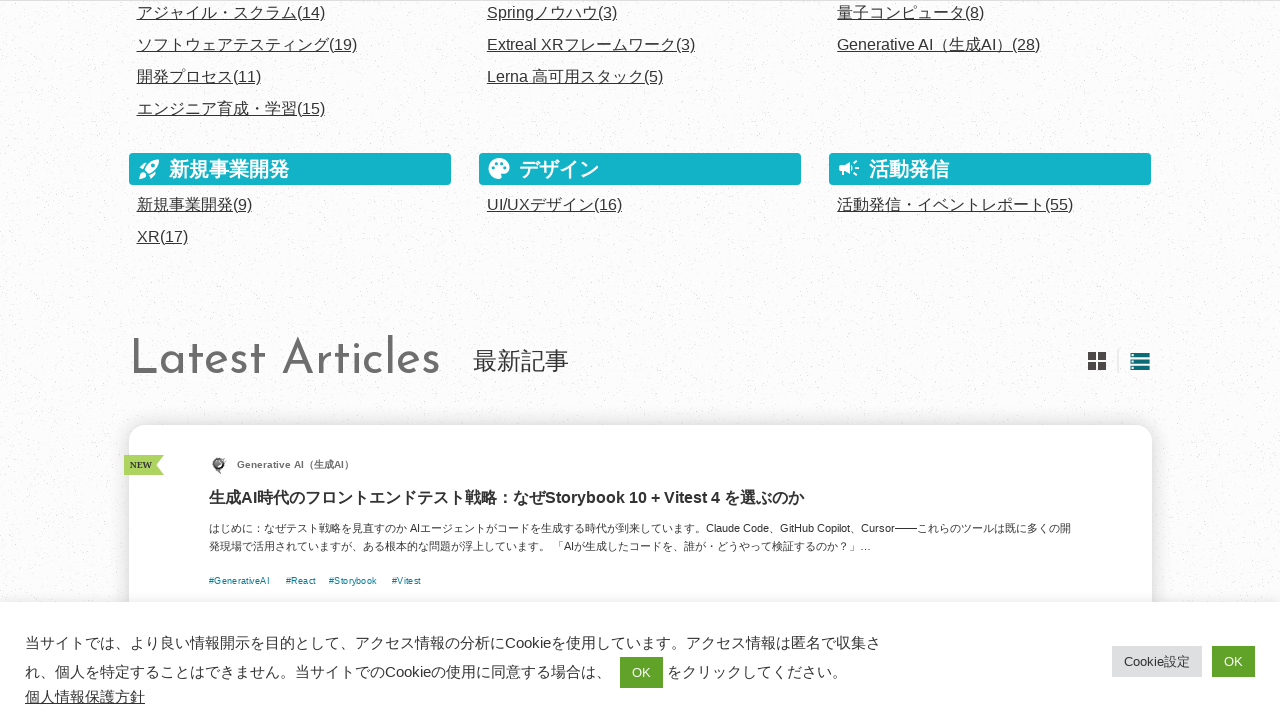

Verified blog list is back in list view mode
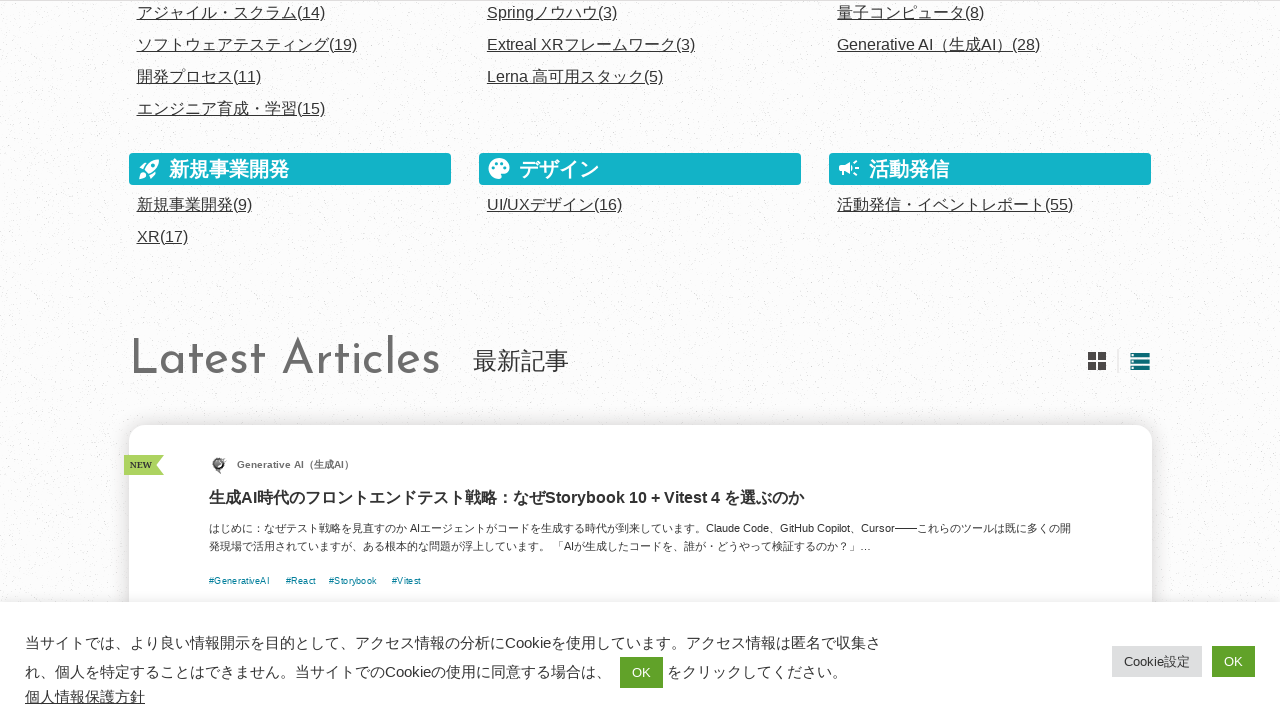

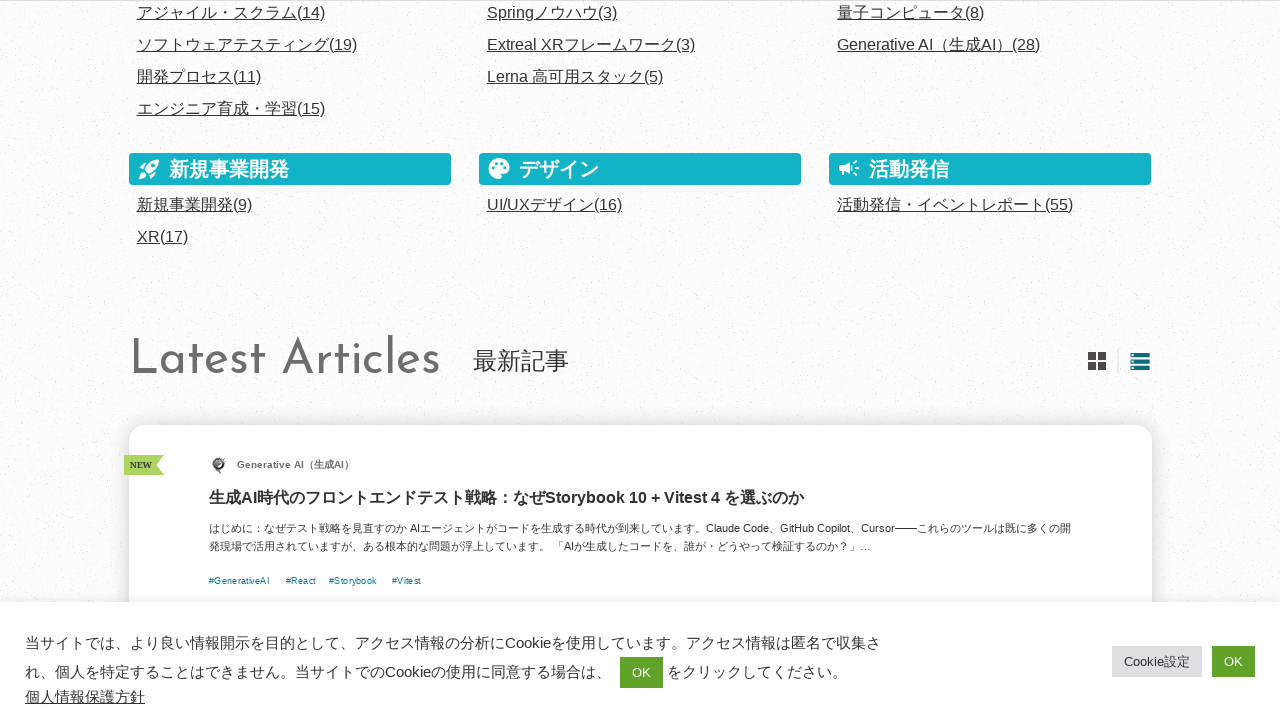